Tests checkbox and radio button interactions on DemoQA - clicks a checkbox on the checkbox page, then navigates to the radio button page and selects a radio button option.

Starting URL: https://demoqa.com/checkbox

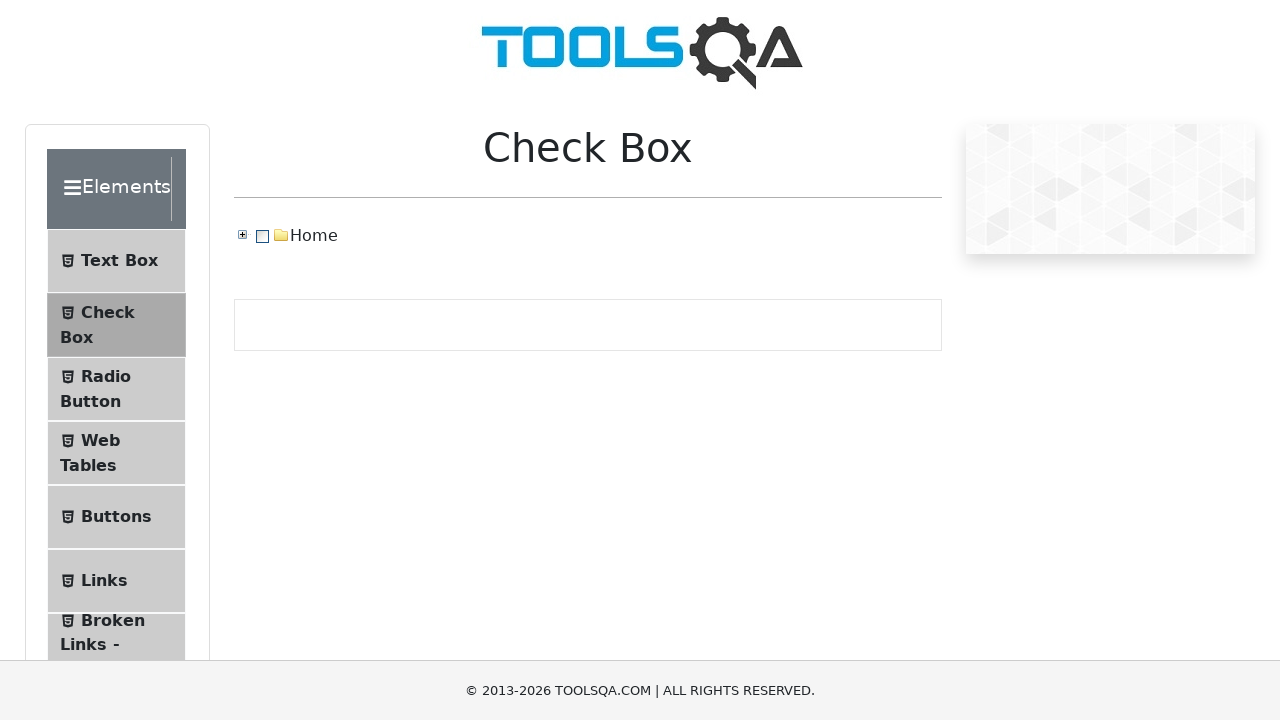

Clicked on the 'Home' checkbox at (314, 236) on internal:text="Home"i
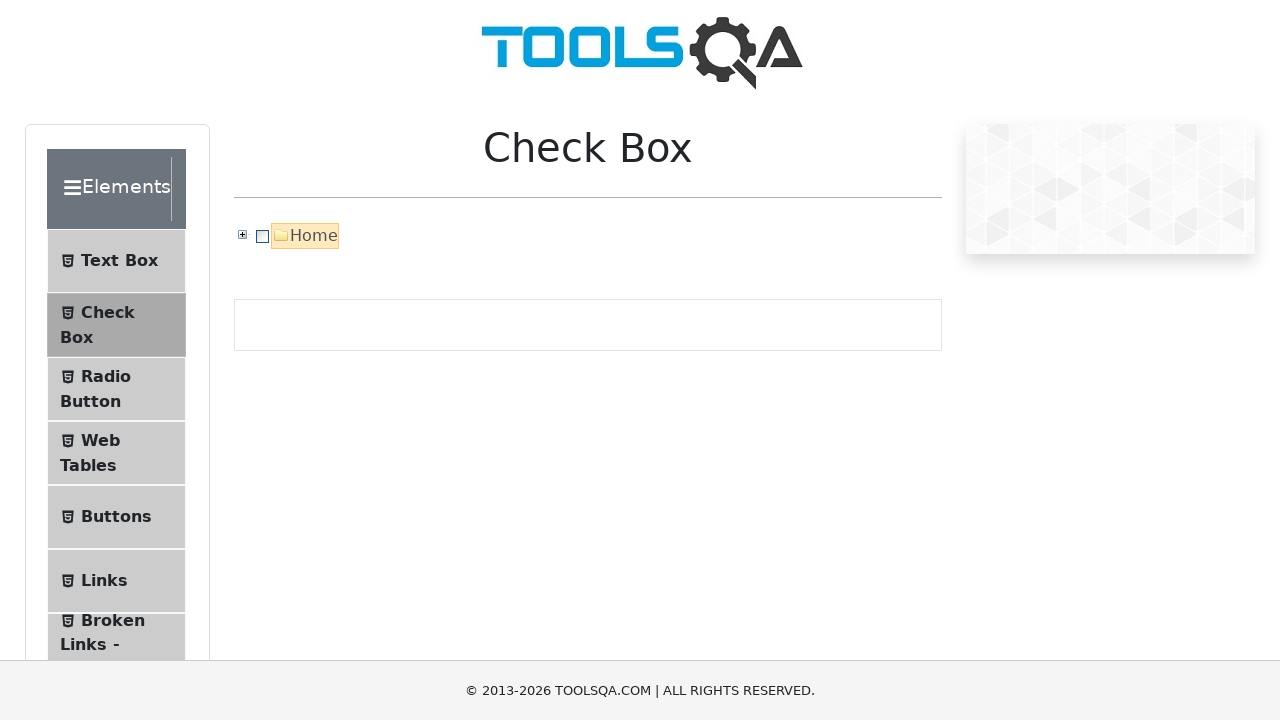

Navigated to radio button page at https://demoqa.com/radio-button
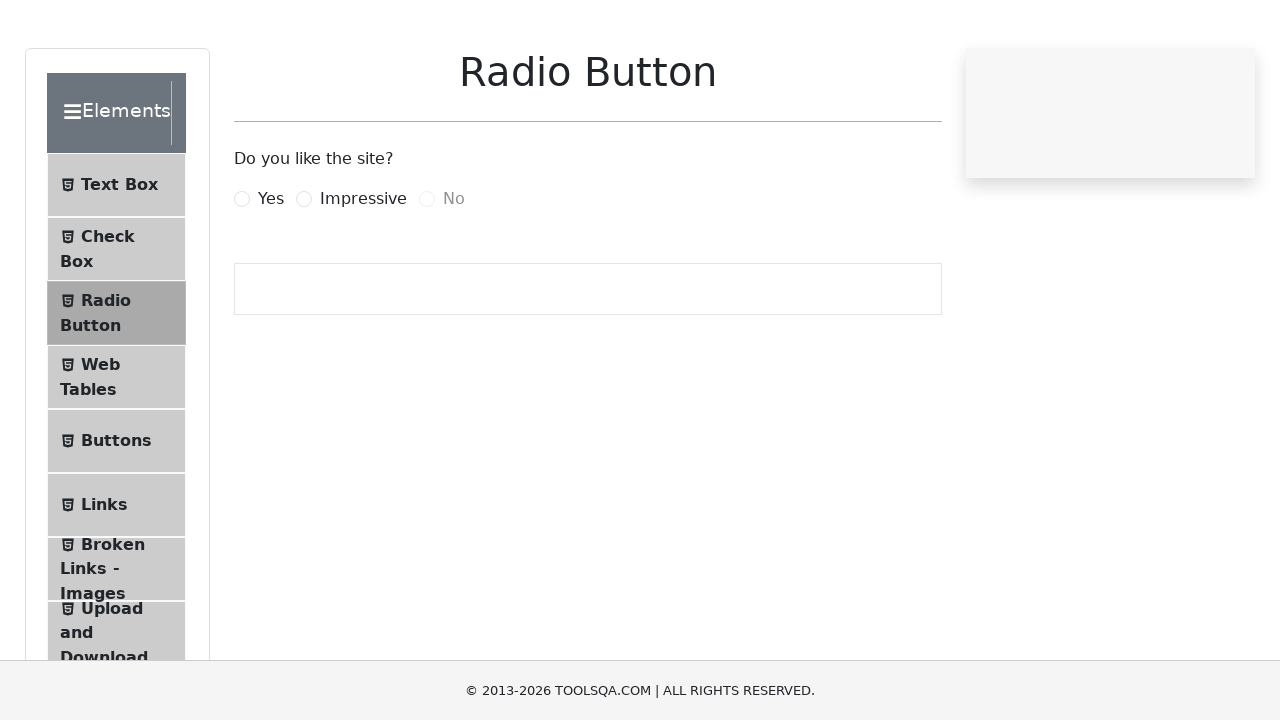

Selected the 'Impressive' radio button option at (363, 275) on label[for='impressiveRadio']
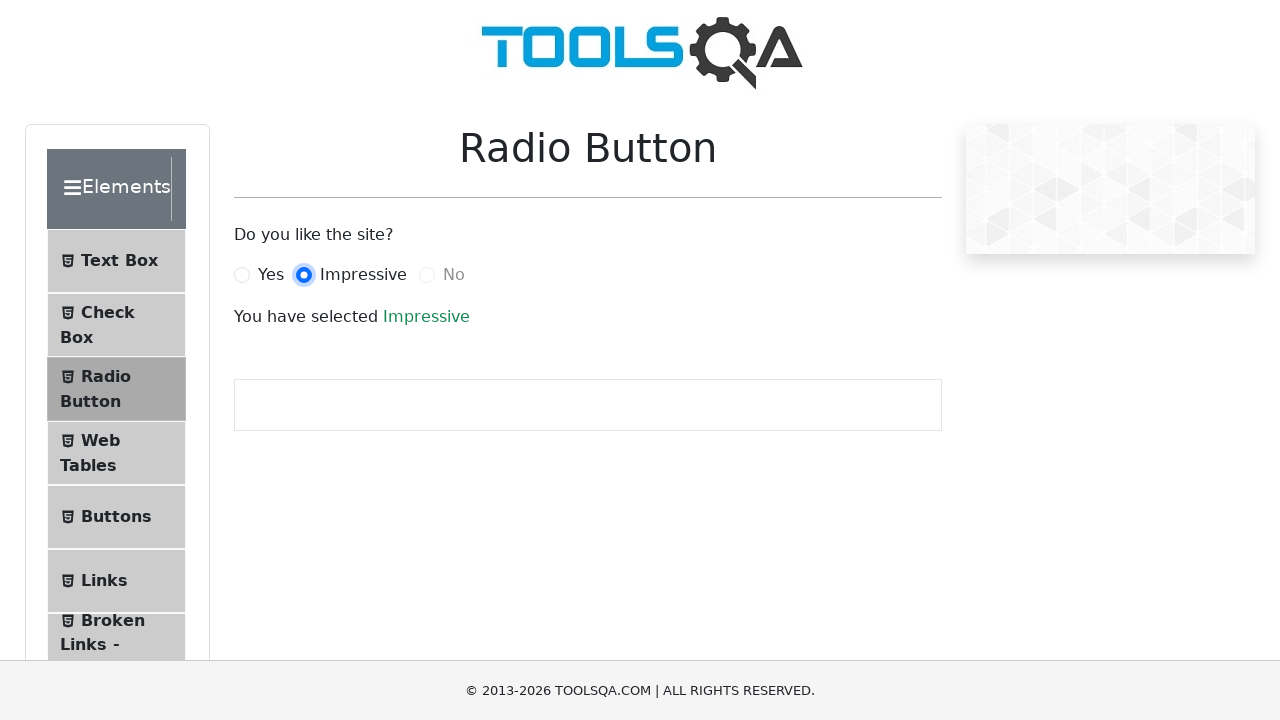

Verified that the 'Impressive' radio button is checked
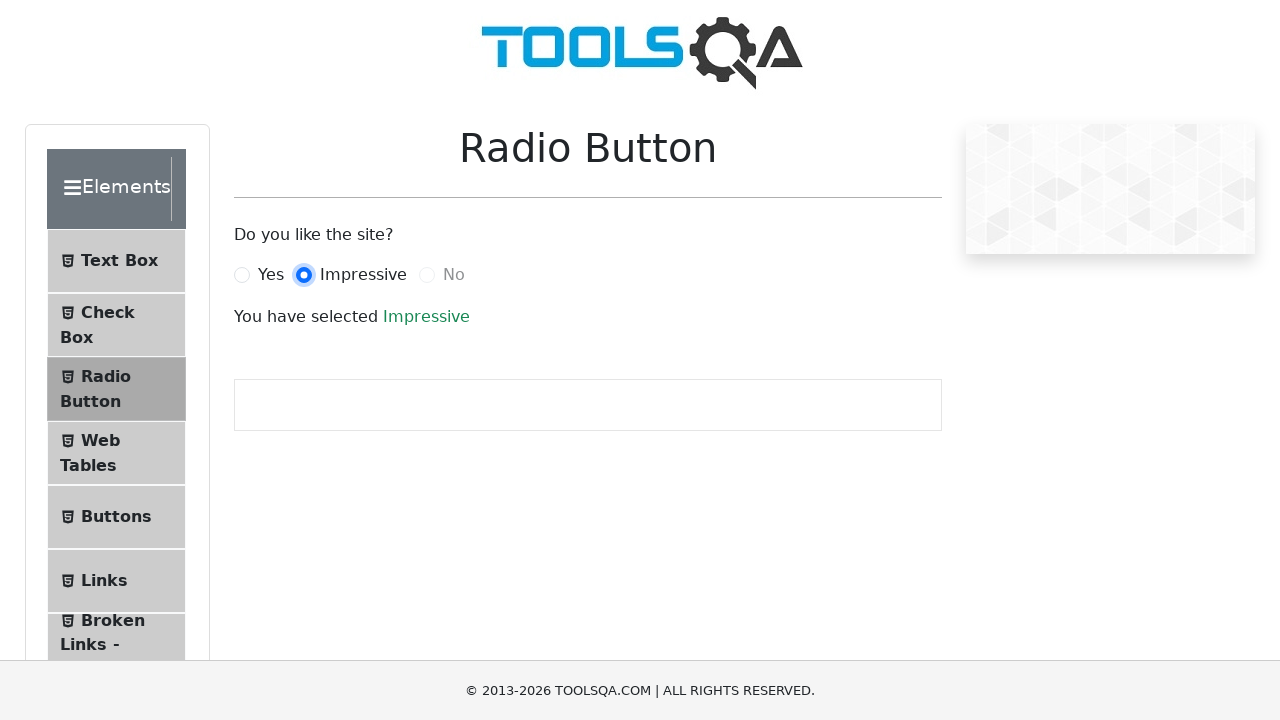

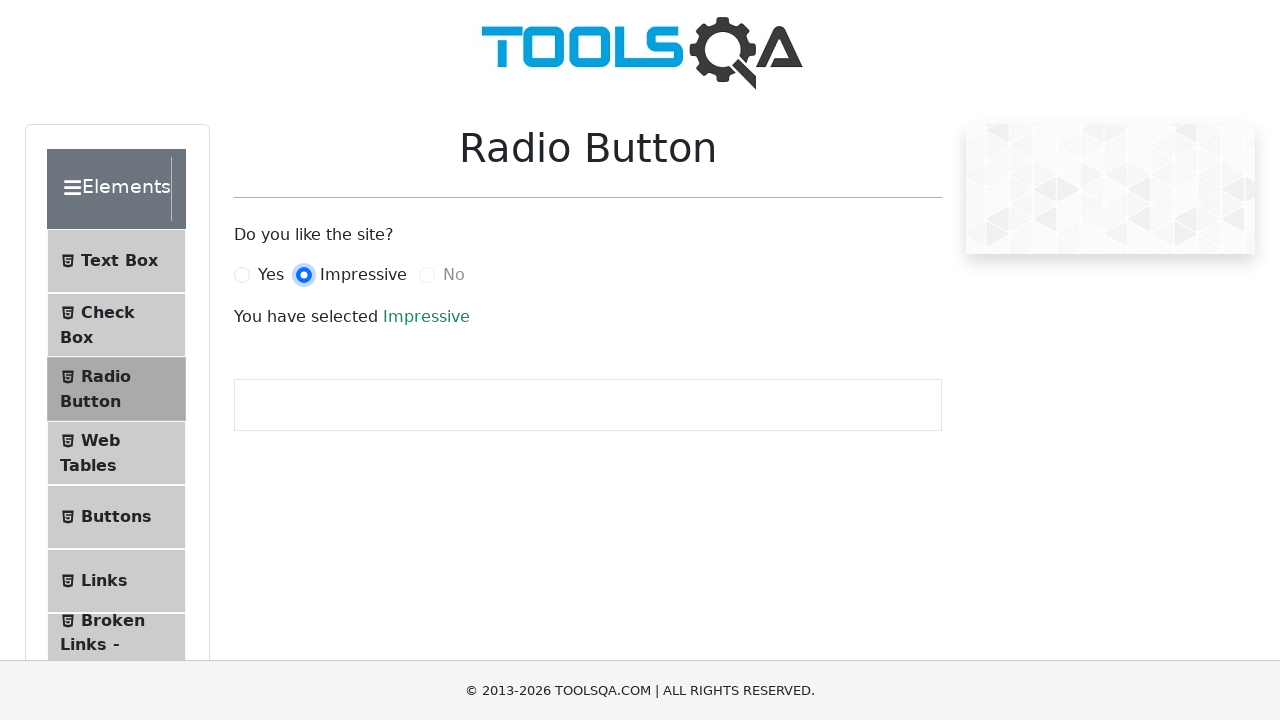